Tests subtraction resulting in a negative number (3 - 4) on a calculator web application and verifies the result is -1

Starting URL: https://testsheepnz.github.io/BasicCalculator.html

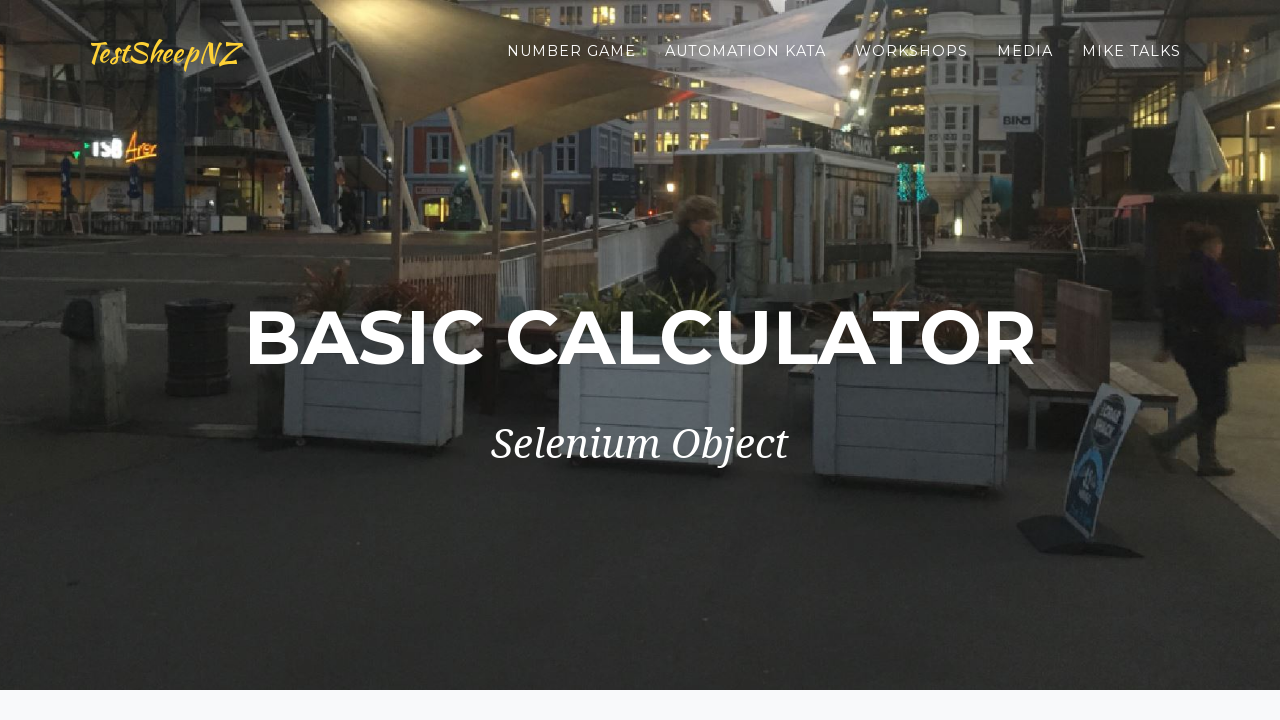

Entered first number '3' into number1Field on input#number1Field
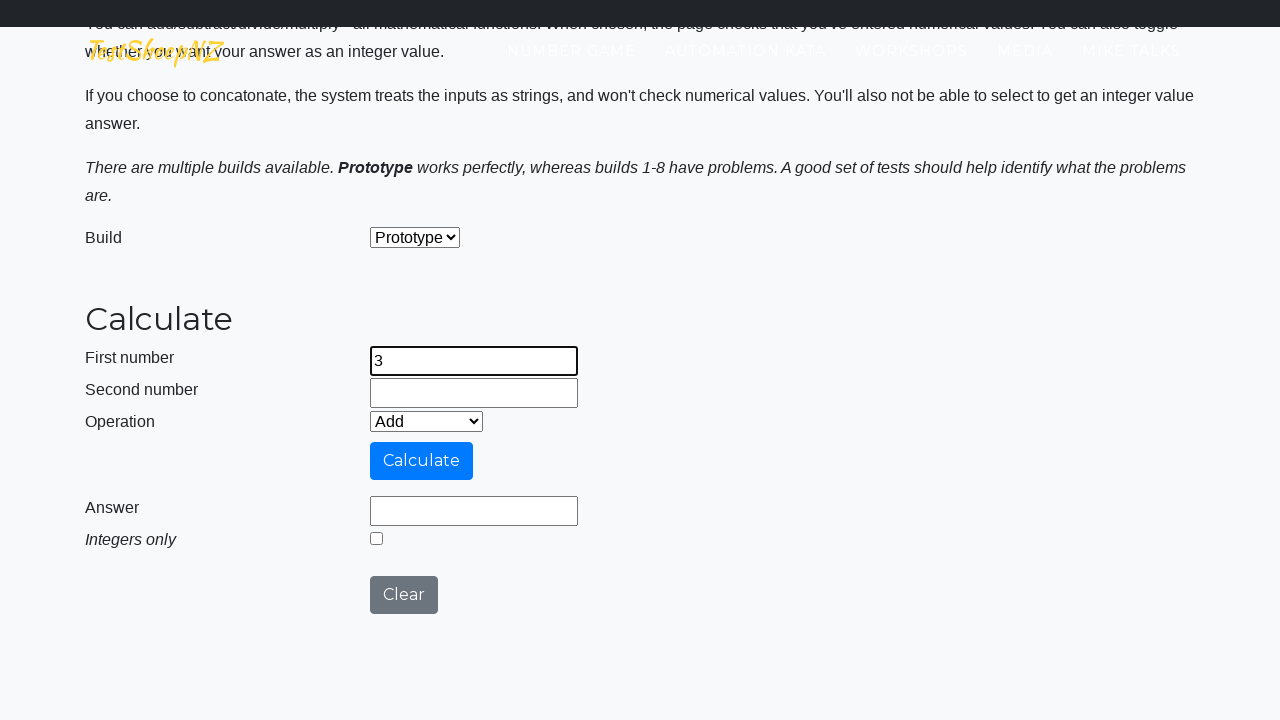

Entered second number '4' into number2Field on input#number2Field
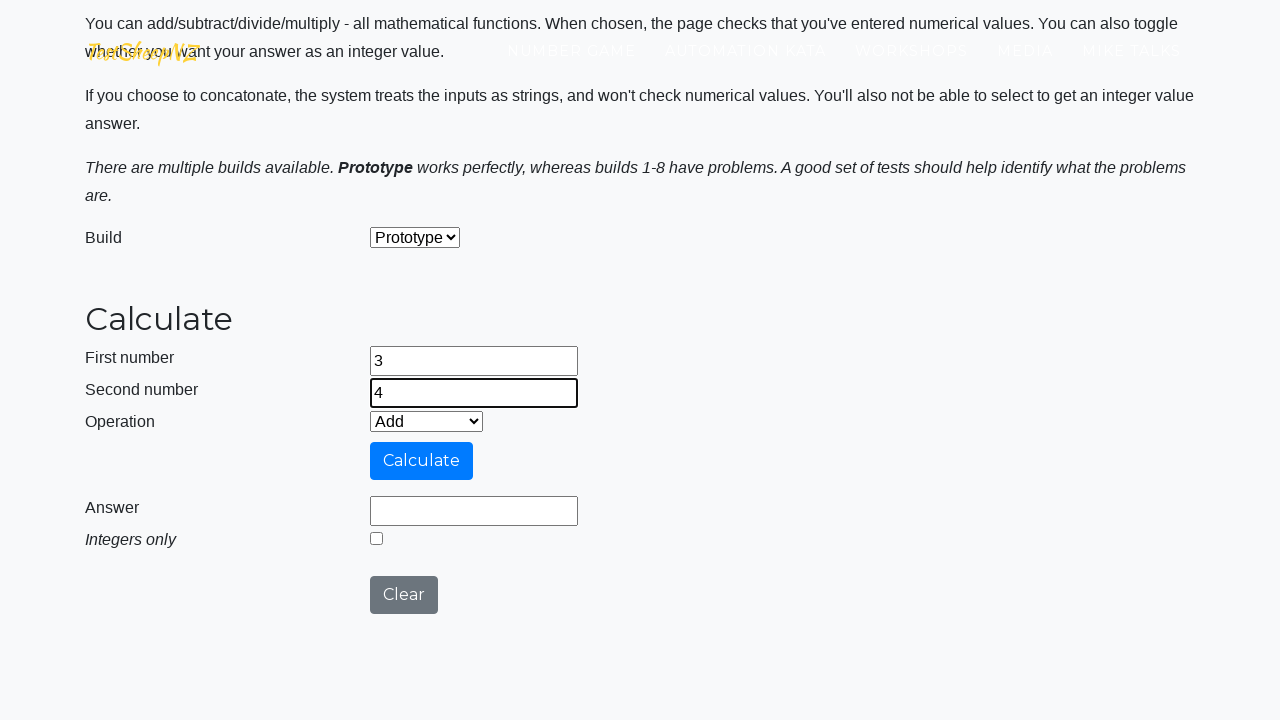

Selected subtraction operation from dropdown on select#selectOperationDropdown
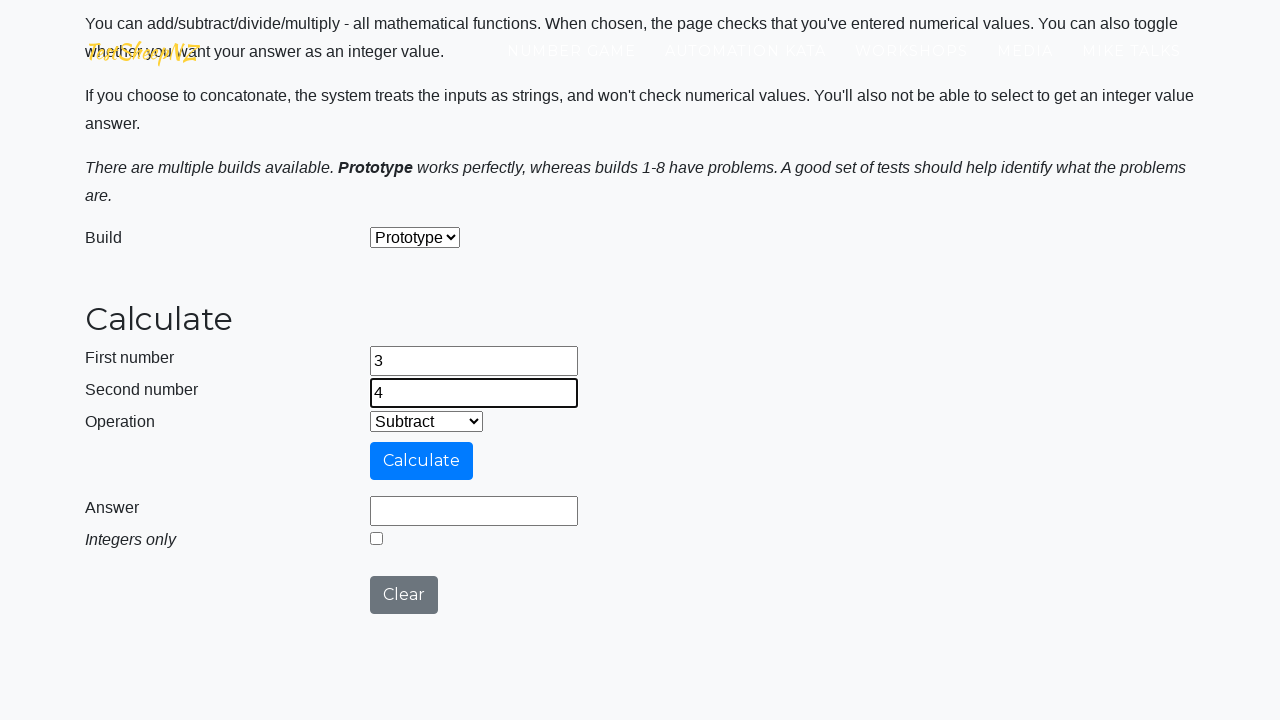

Clicked calculate button to perform subtraction at (422, 461) on input#calculateButton
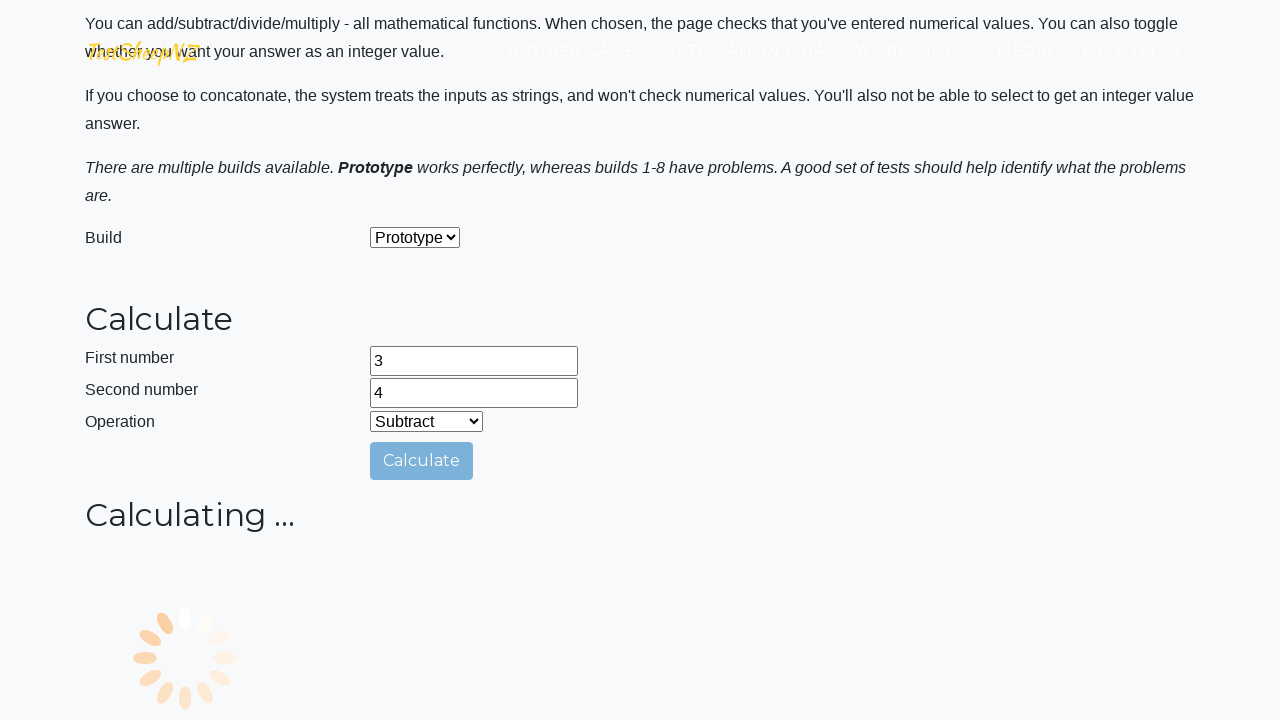

Verified result field contains '-1' (3 - 4 = -1)
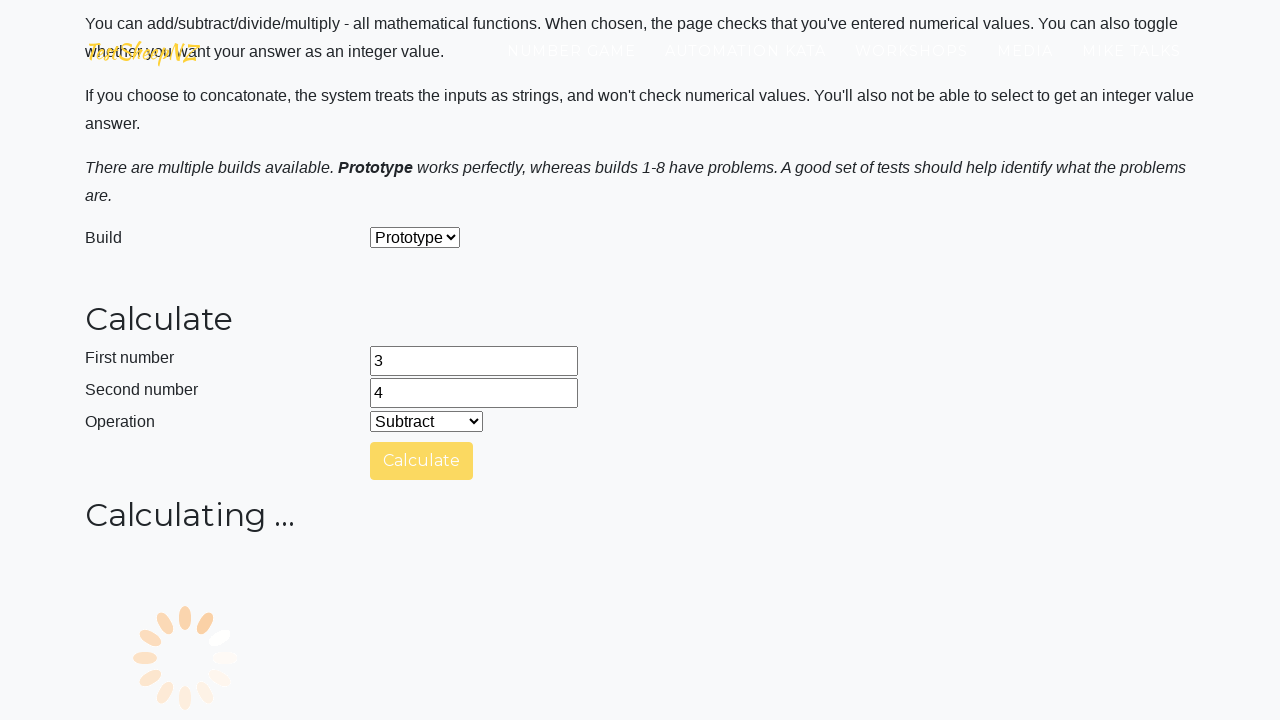

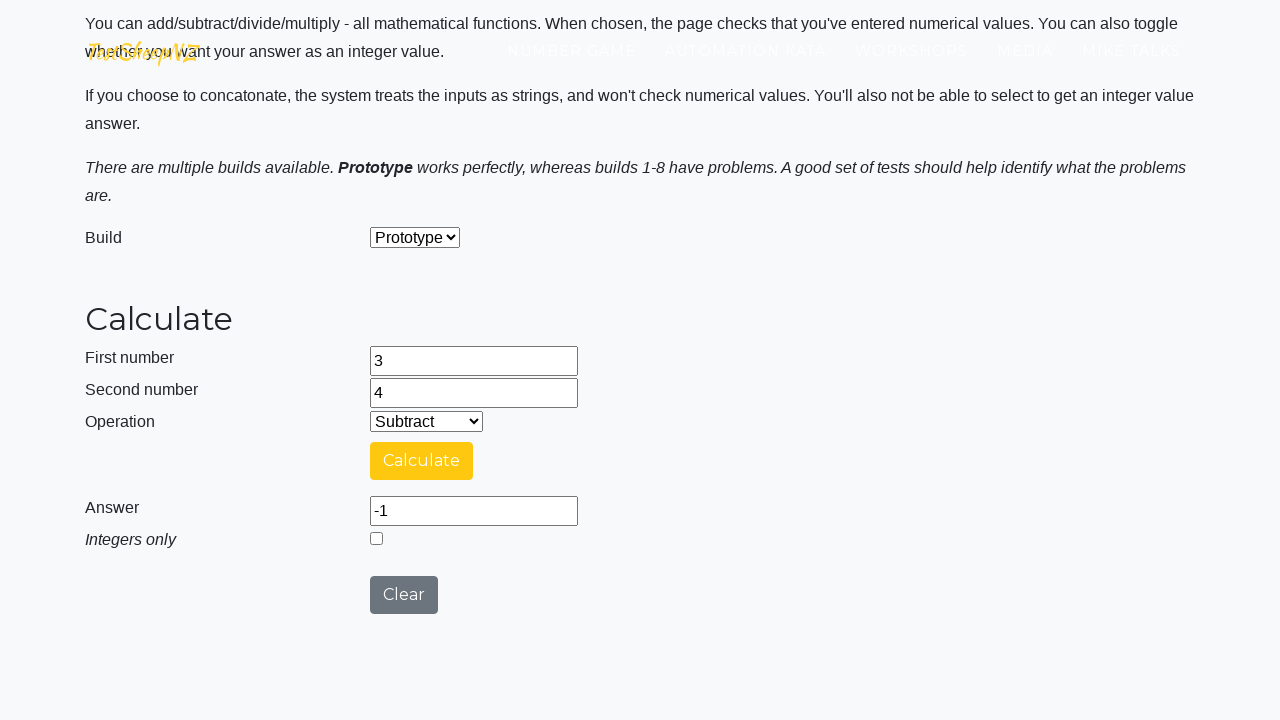